Tests button clicking and input field interactions on a demo page, clicking button A and an add button multiple times, then typing into an input field

Starting URL: https://example.oxxostudio.tw/python/selenium/demo.html

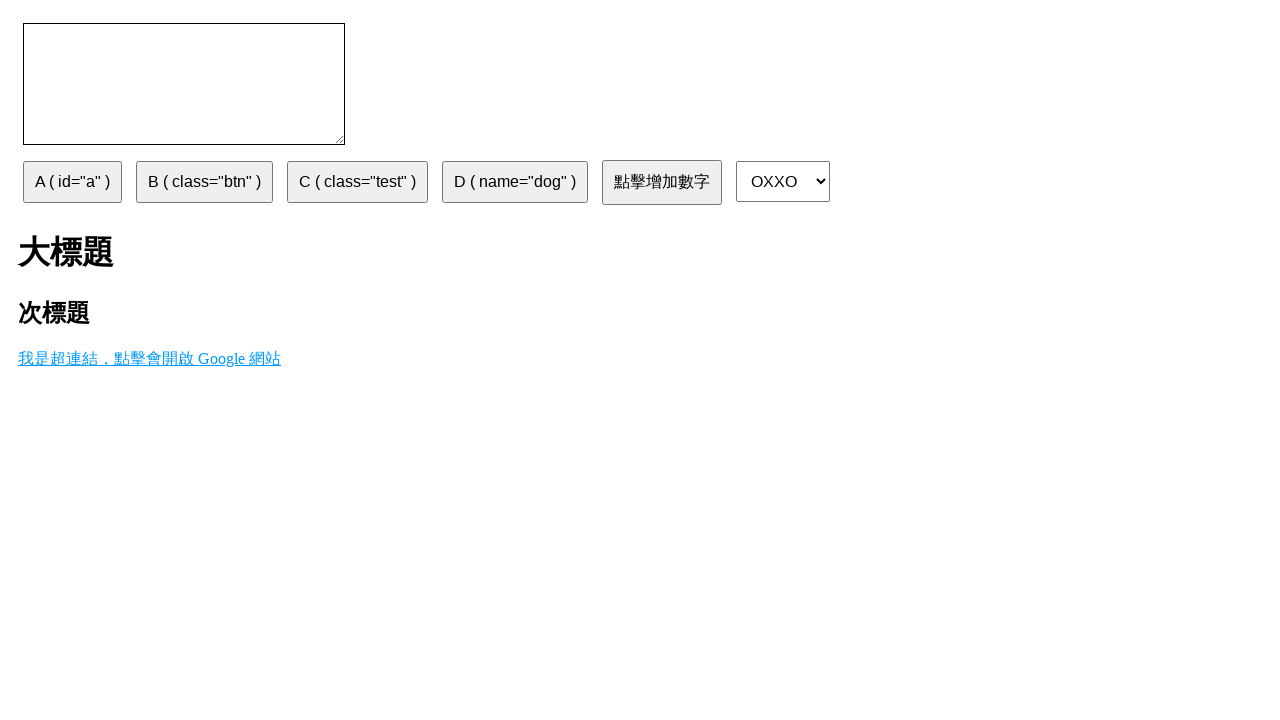

Clicked button A at (72, 182) on #a
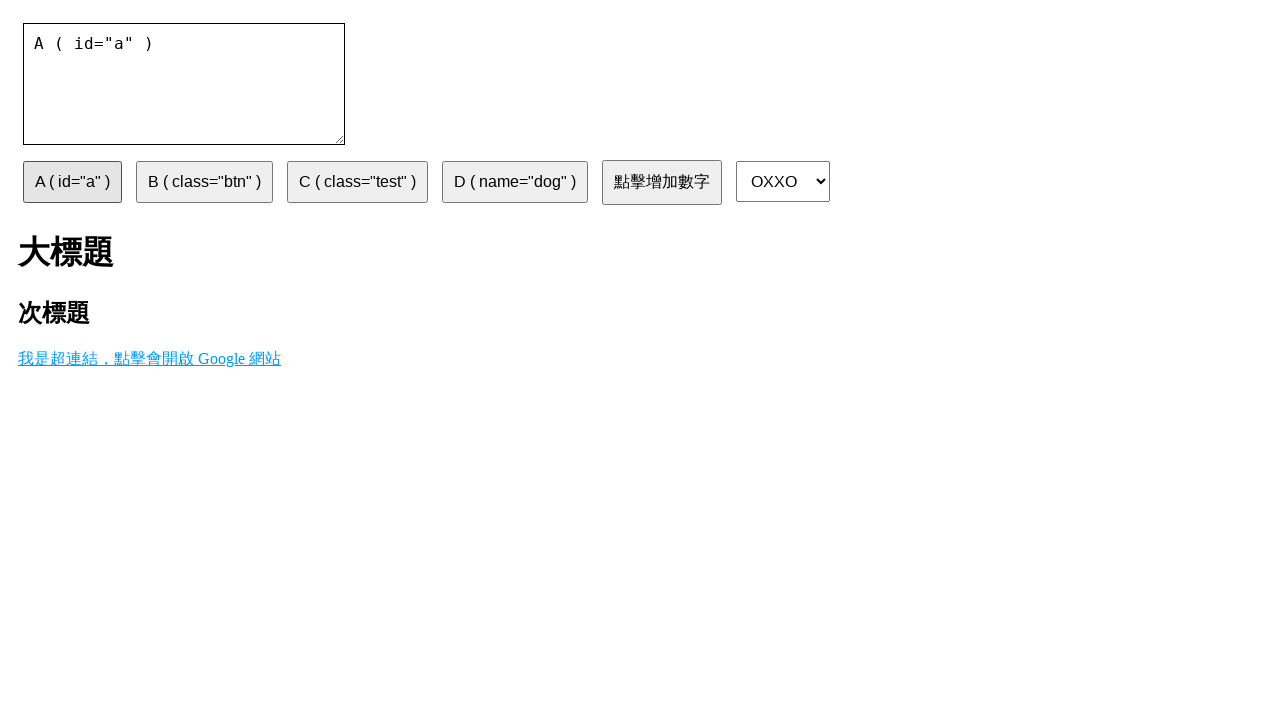

Waited 1 second after clicking button A
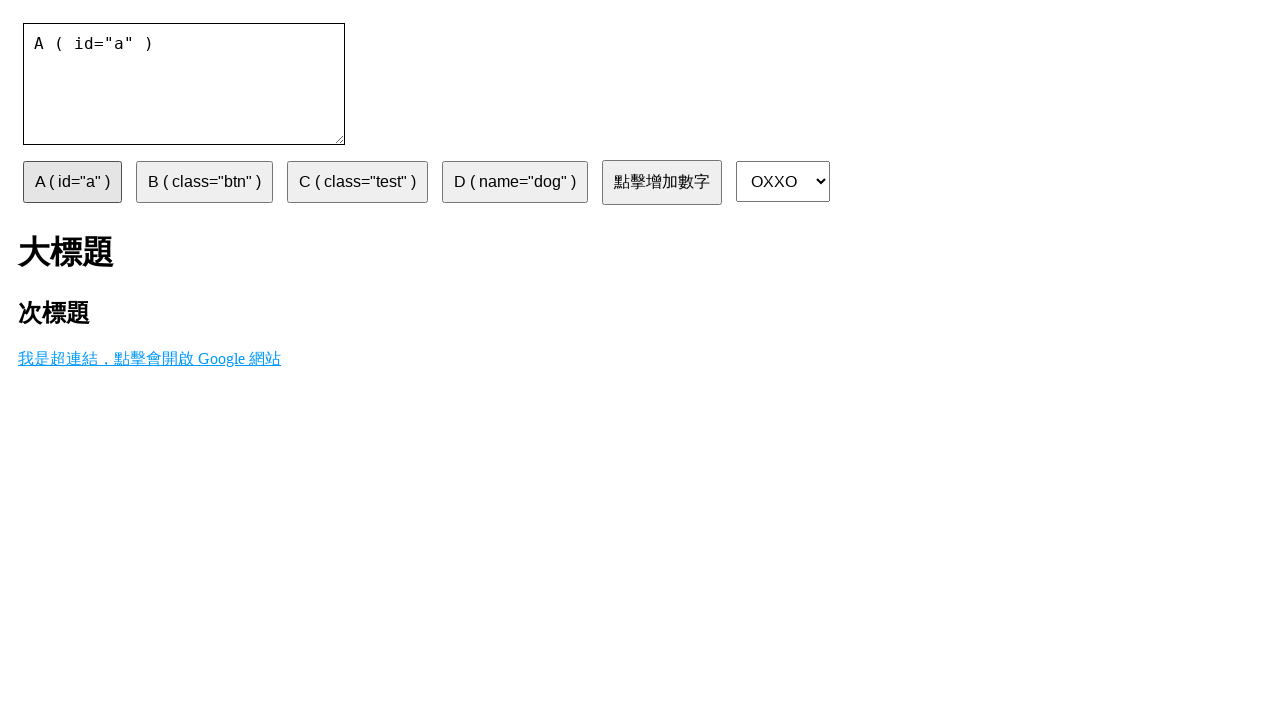

Clicked add button (1st time) at (662, 182) on #add
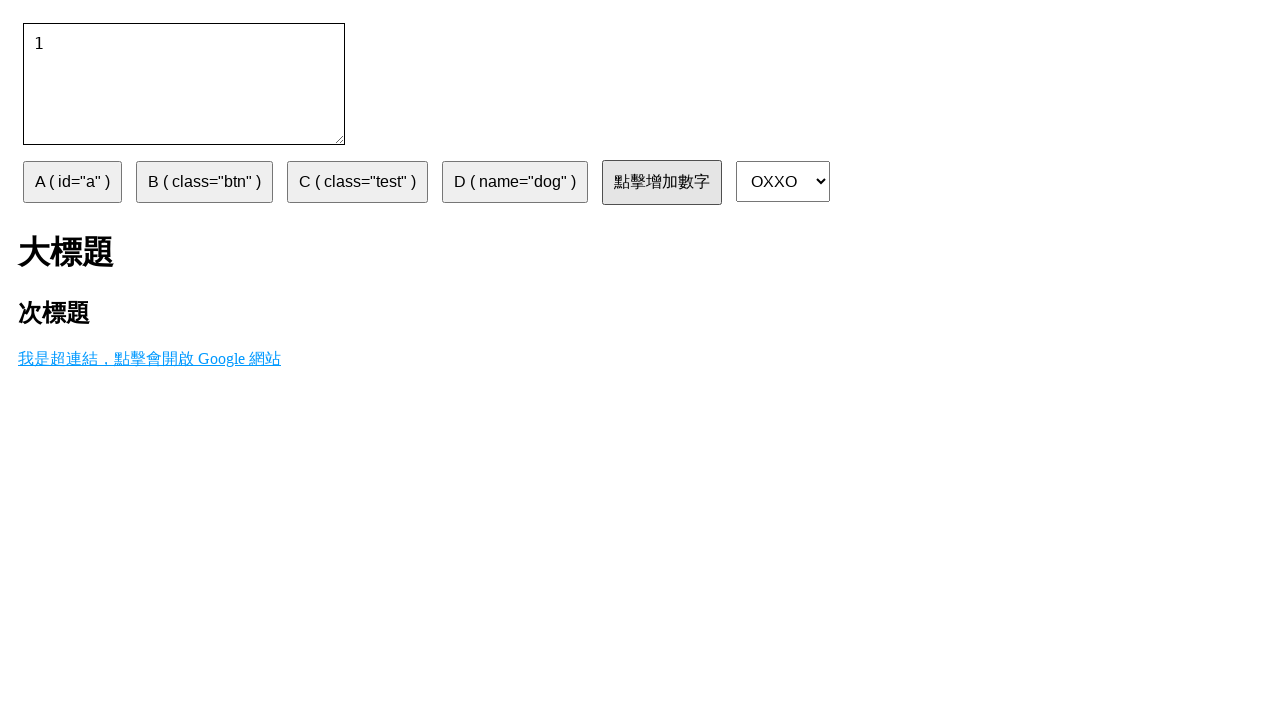

Clicked add button (2nd time) at (662, 182) on #add
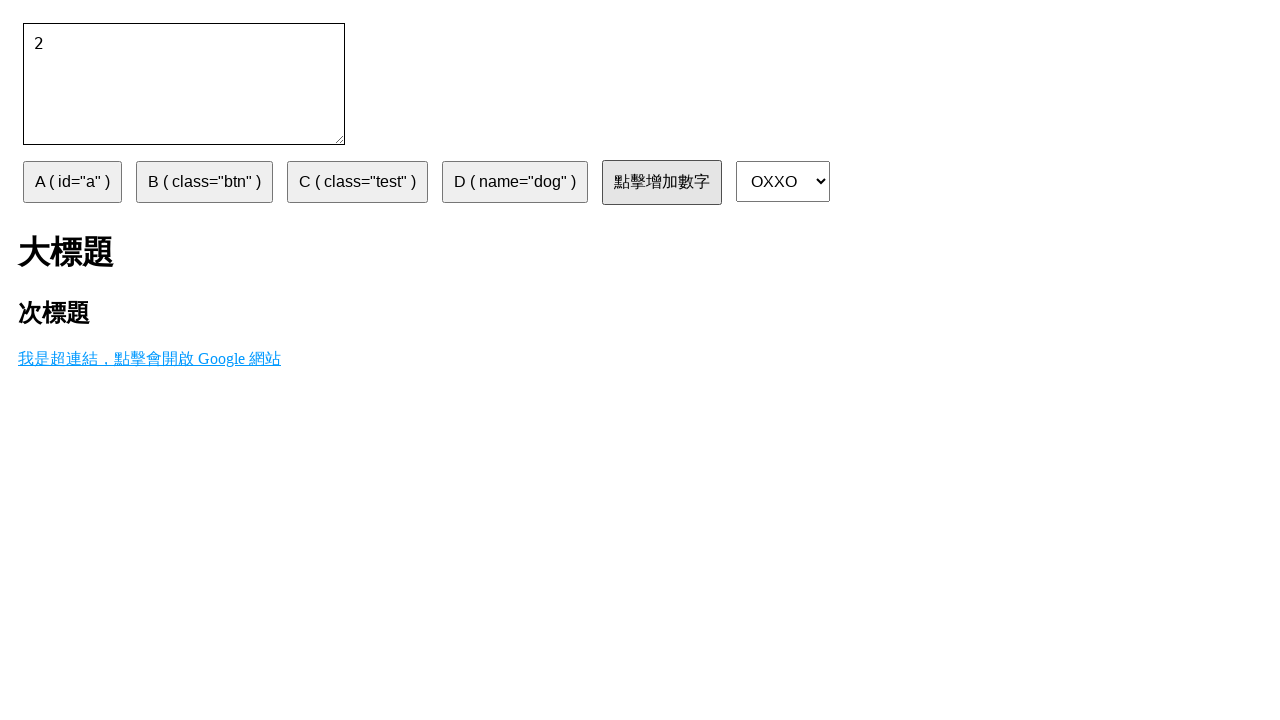

Waited 1 second after clicking add button twice
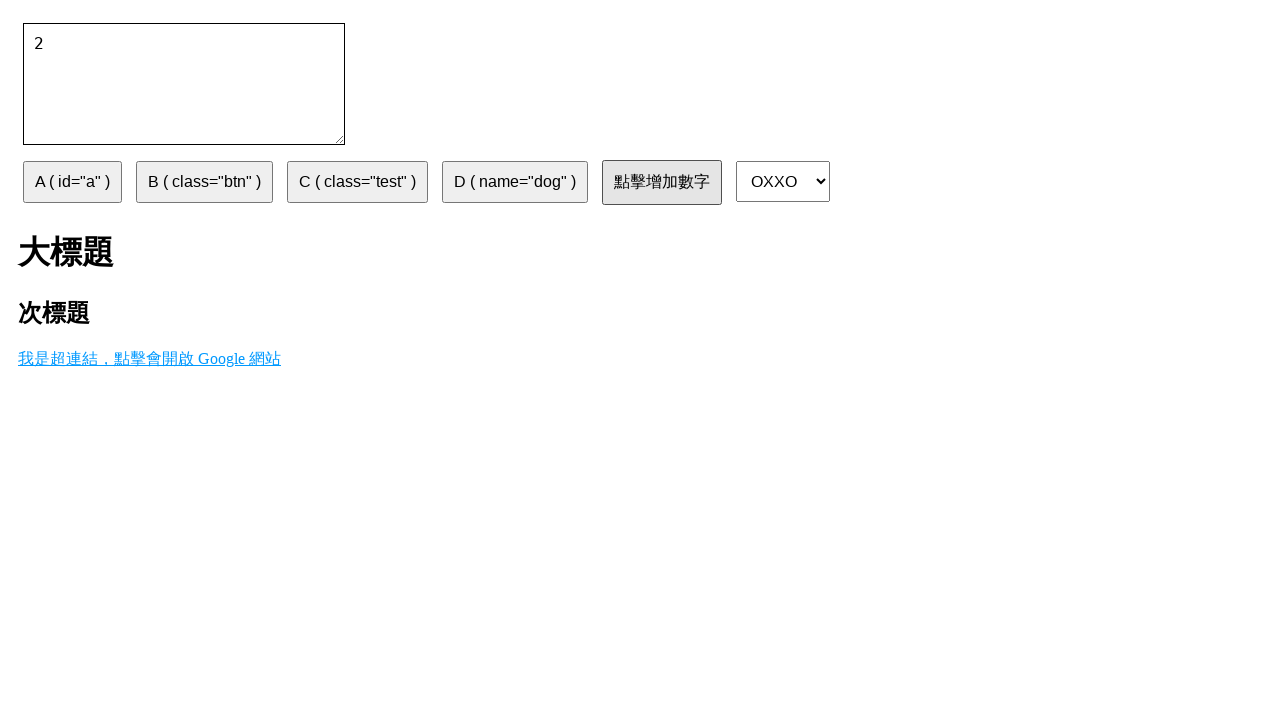

Clicked add button (3rd time) at (662, 182) on #add
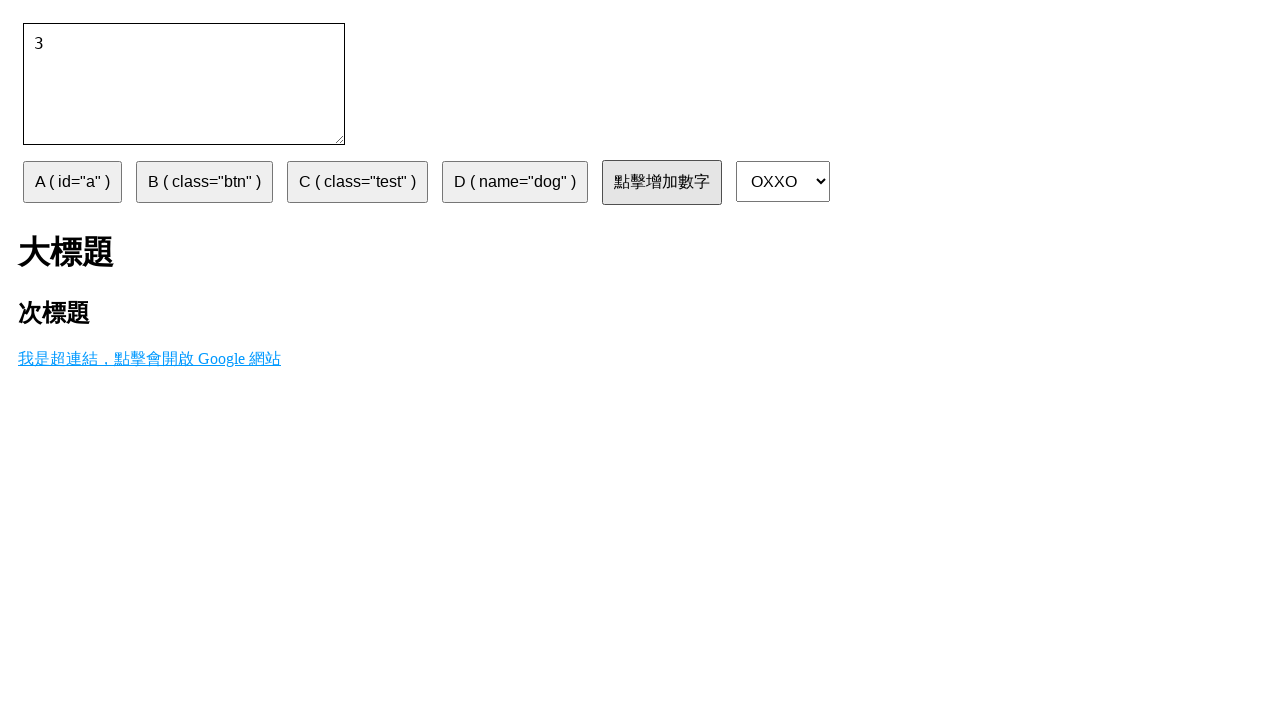

Waited 1 second after clicking add button 3rd time
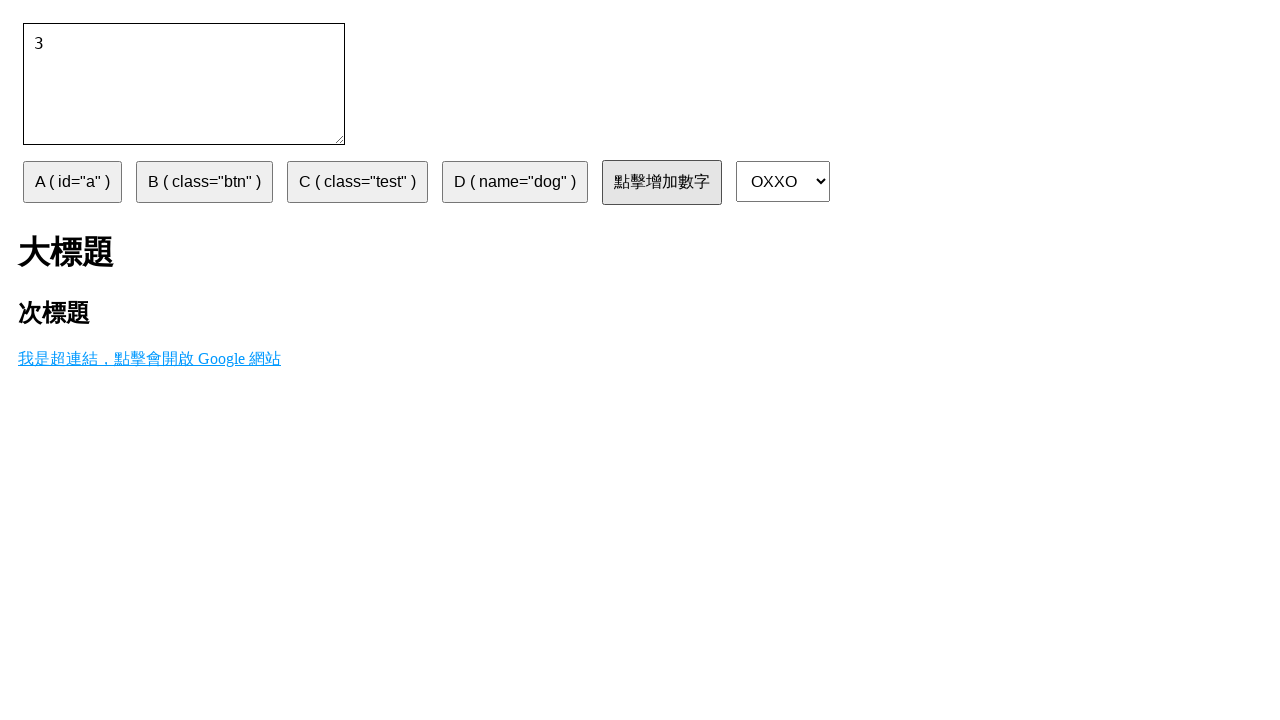

Clicked add button (4th time) at (662, 182) on #add
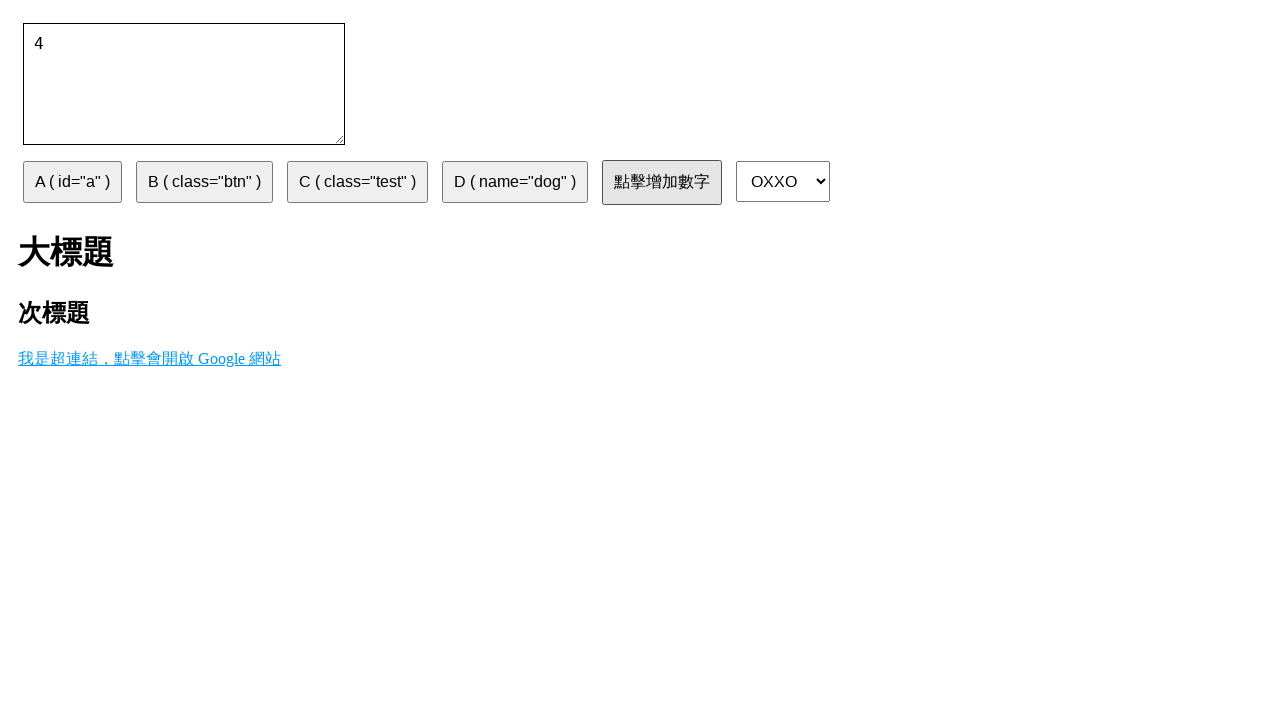

Clicked on show input field at (184, 84) on #show
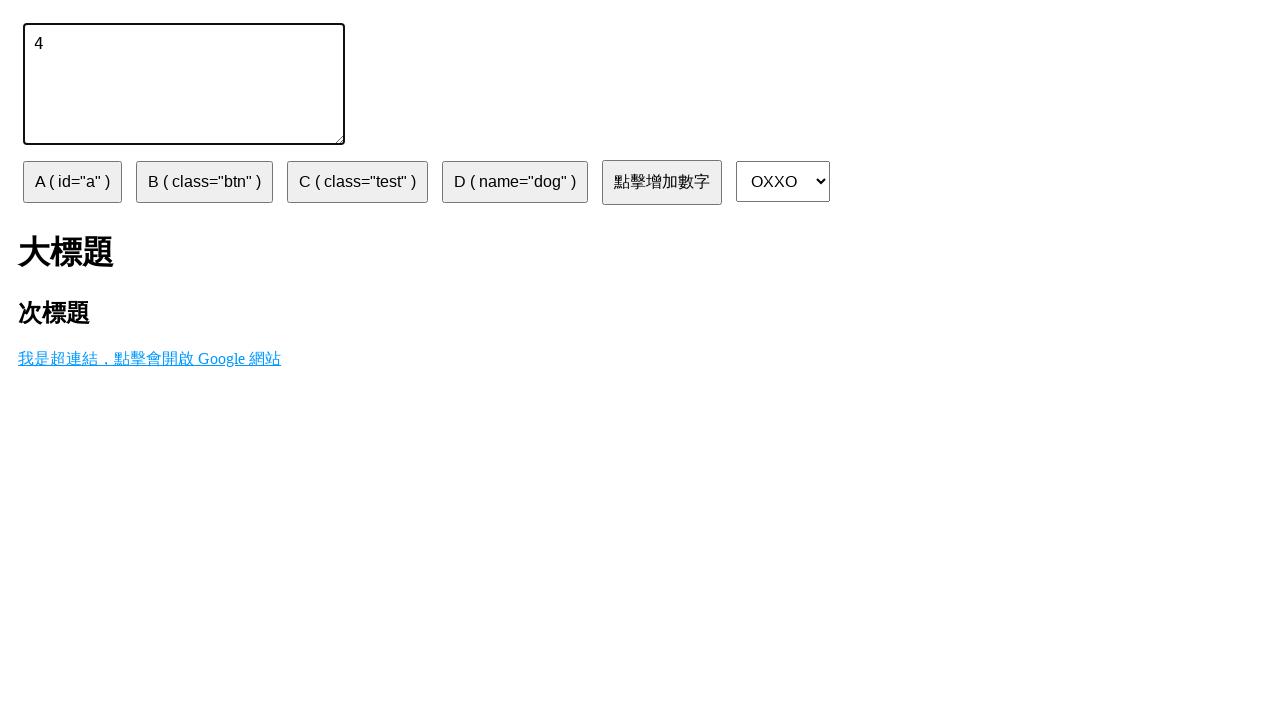

Filled show input field with numbers '12345' on #show
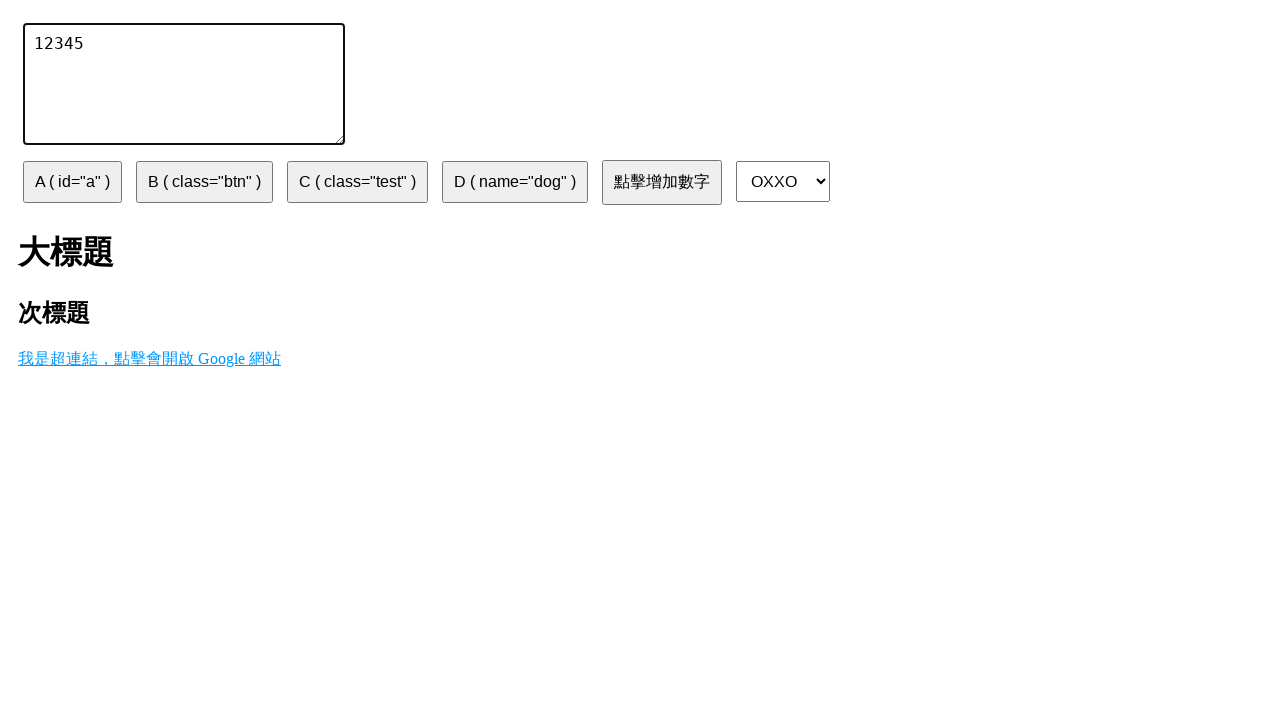

Waited 1 second after filling input field
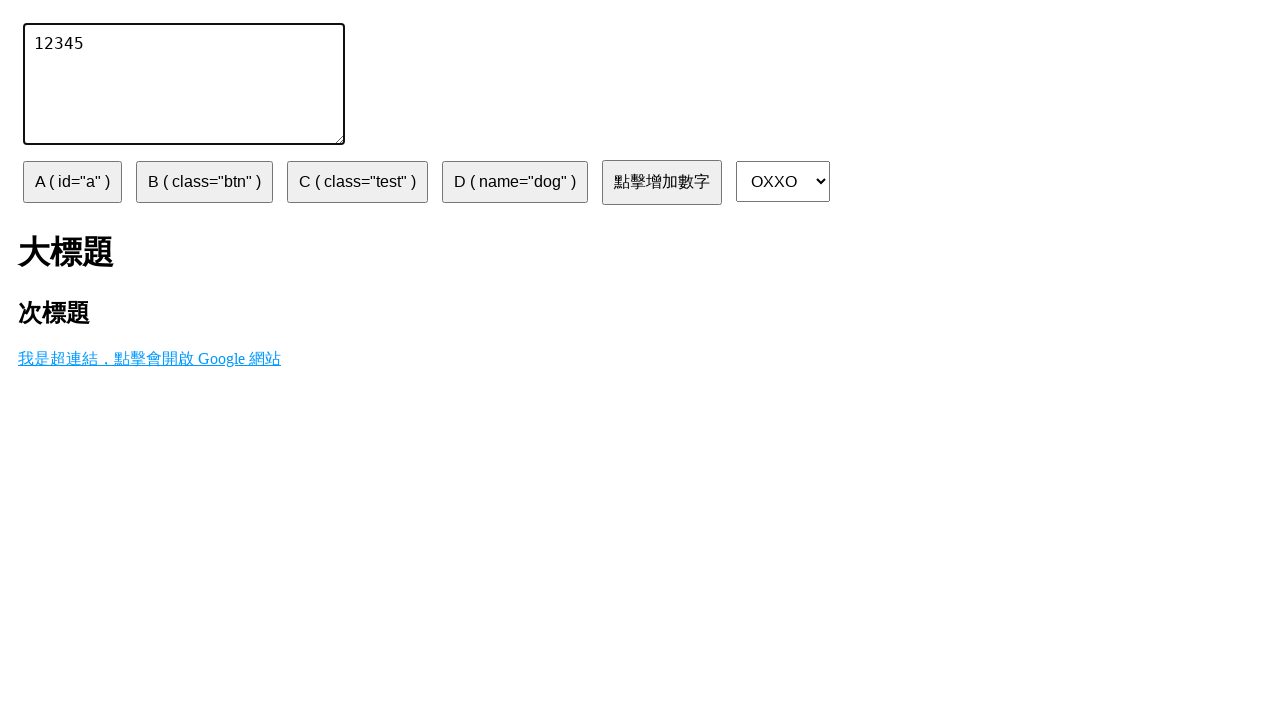

Clicked button A again at (72, 182) on #a
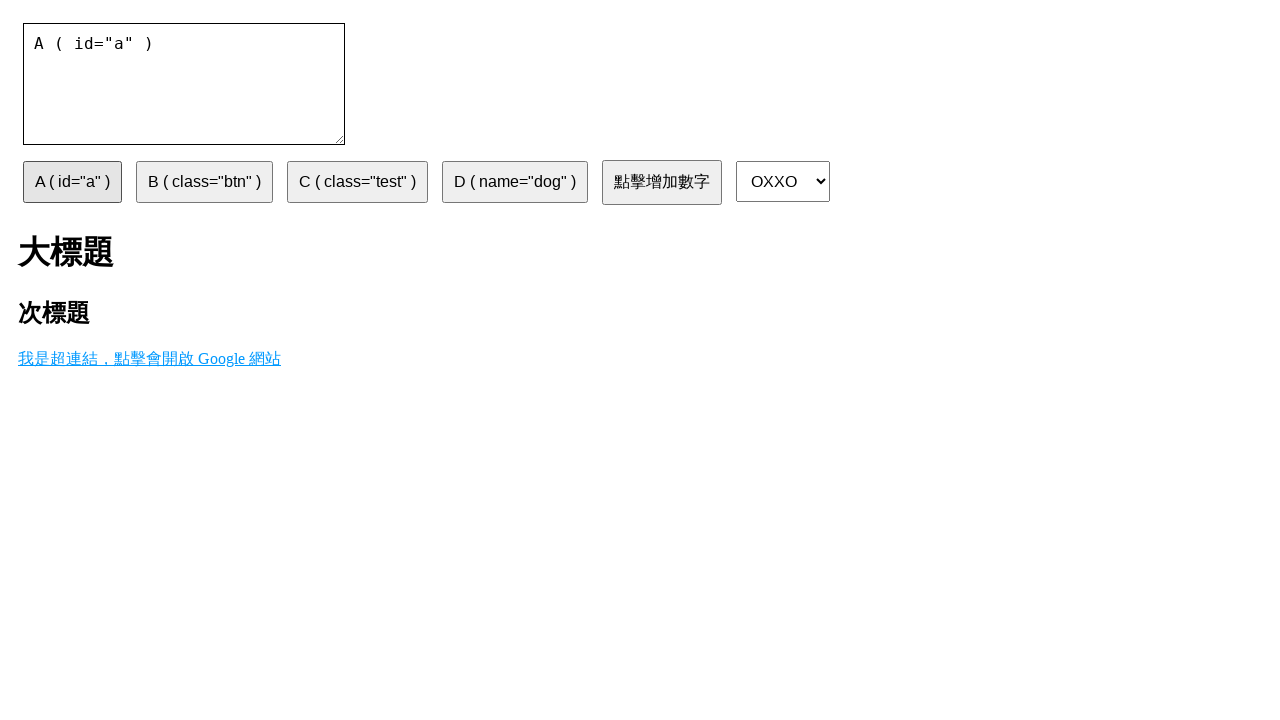

Waited 1 second after clicking button A again
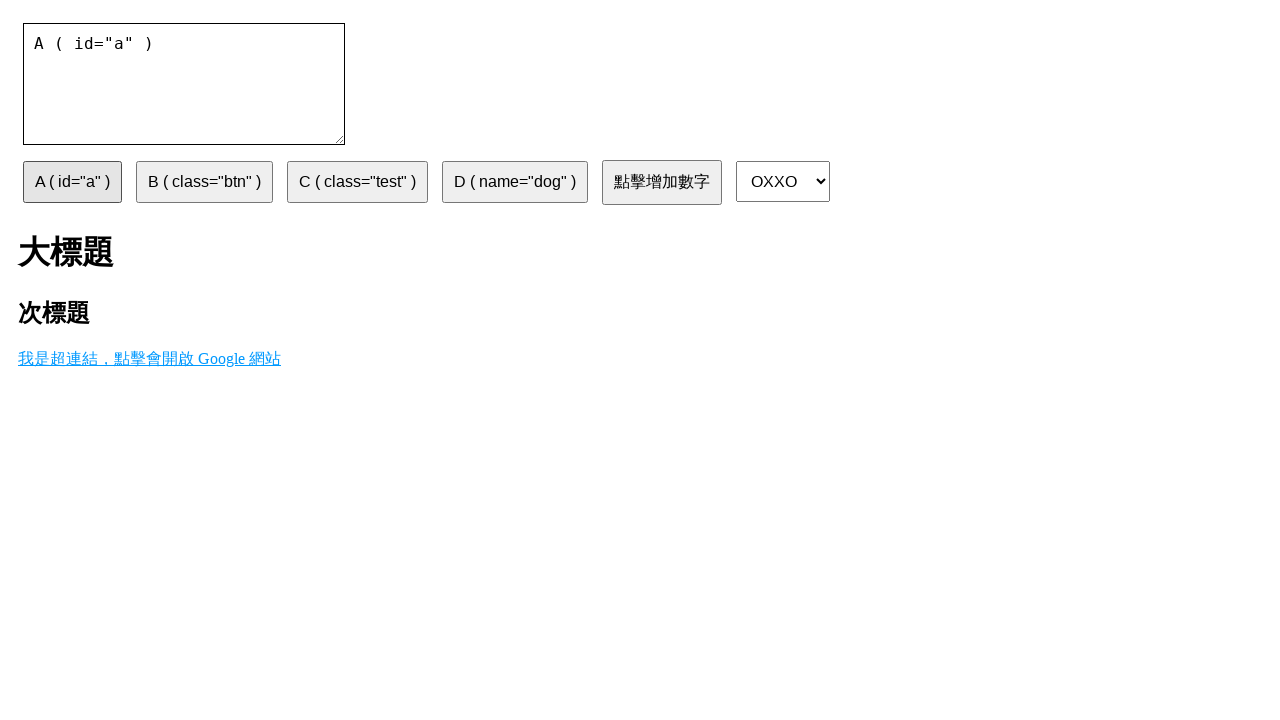

Filled show input field with numbers and letters '12345ABCDE' on #show
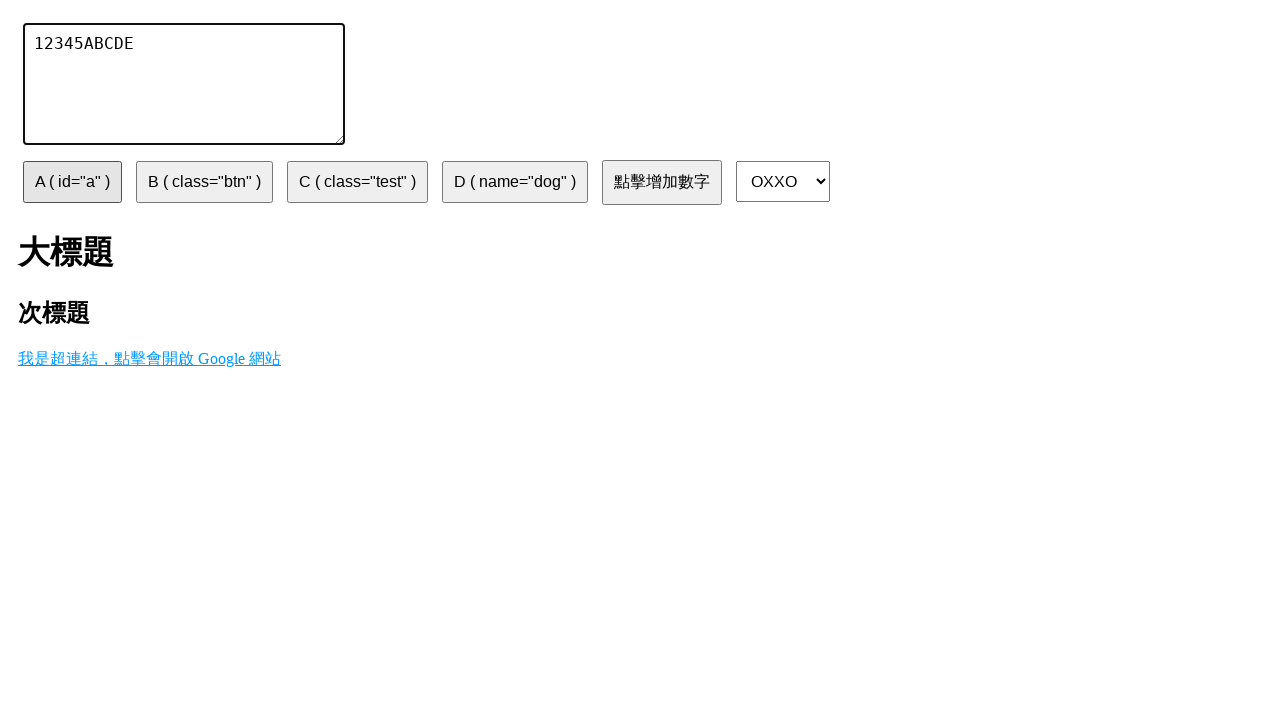

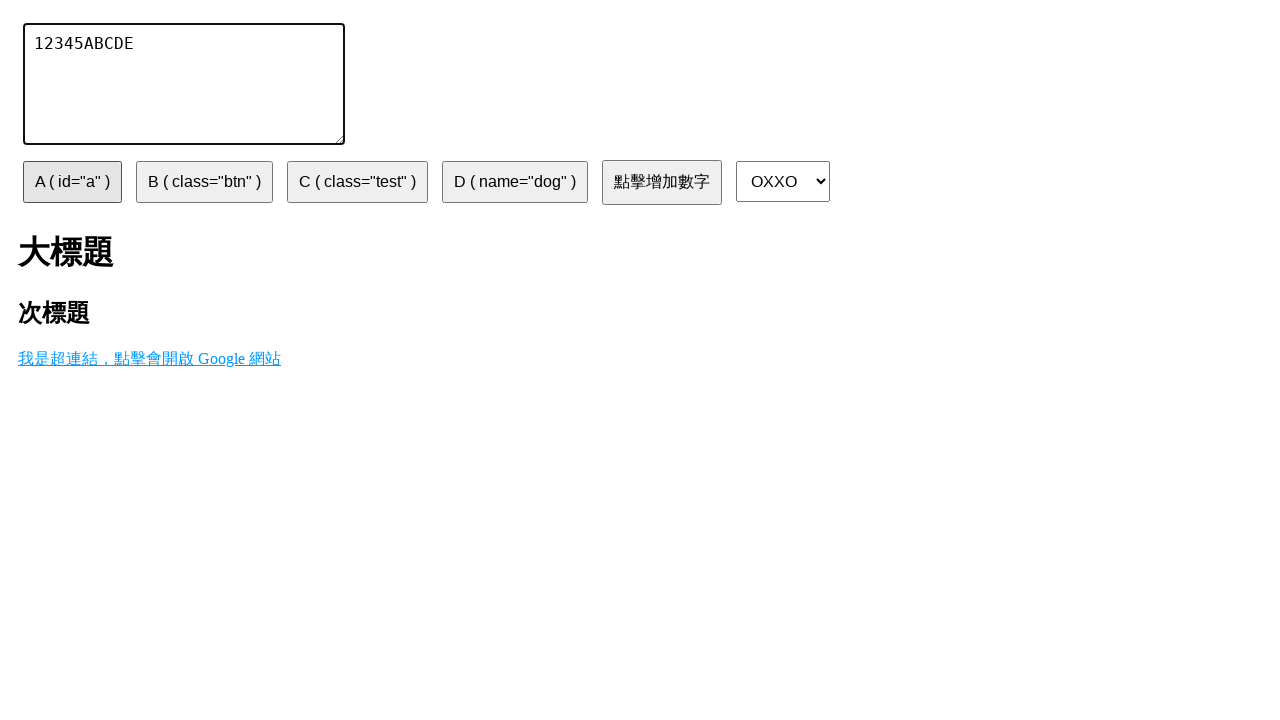